Tests drag and drop action by dragging element from box A to box B

Starting URL: https://crossbrowsertesting.github.io/drag-and-drop

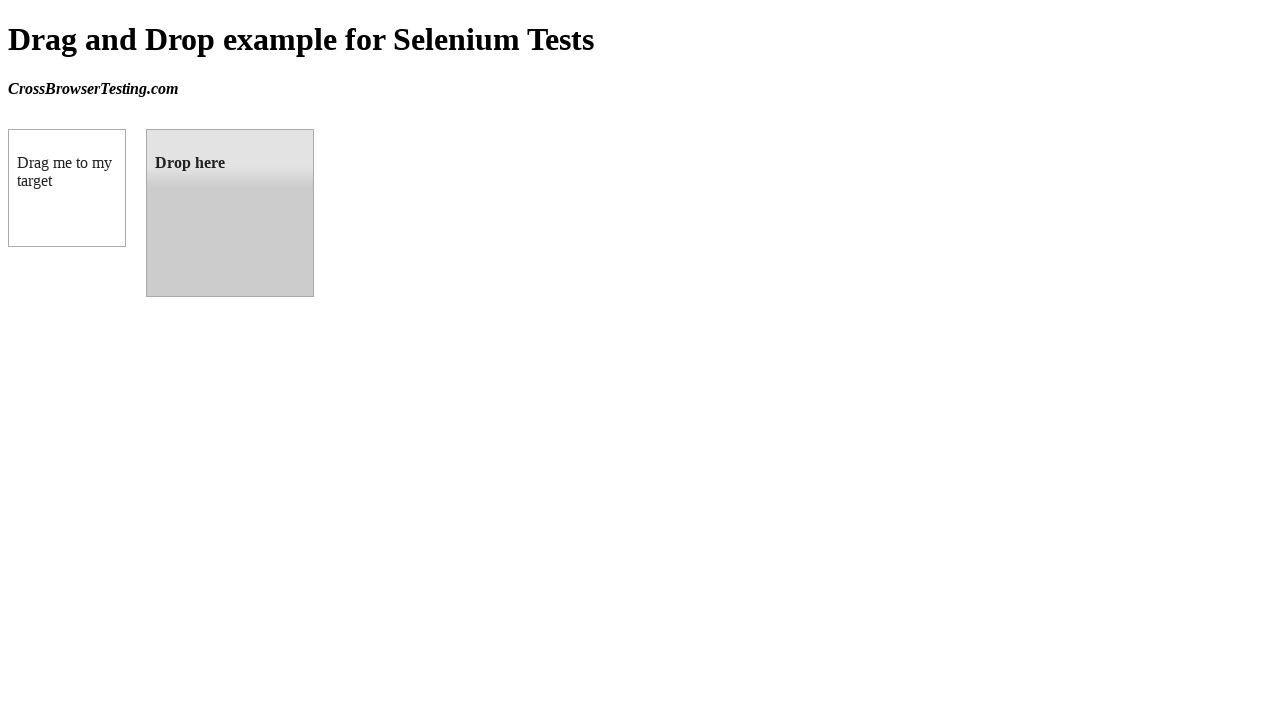

Navigated to drag and drop test page
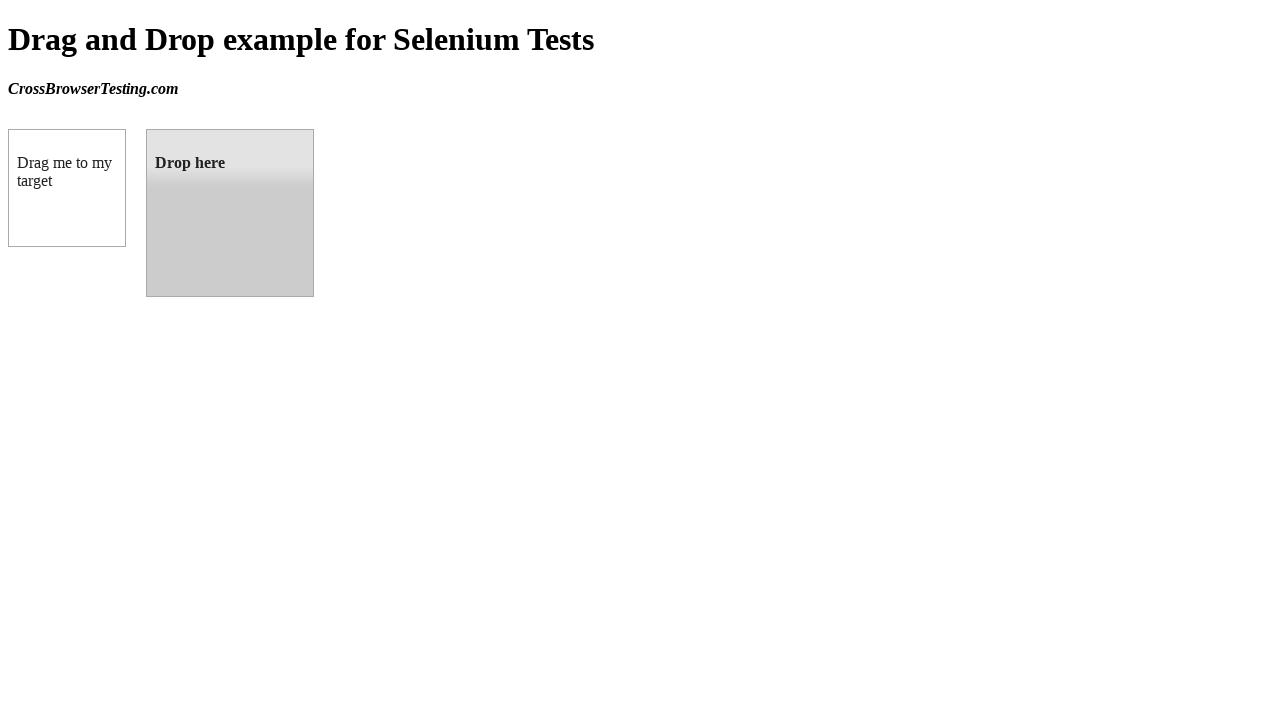

Dragged element from box A to box B at (230, 213)
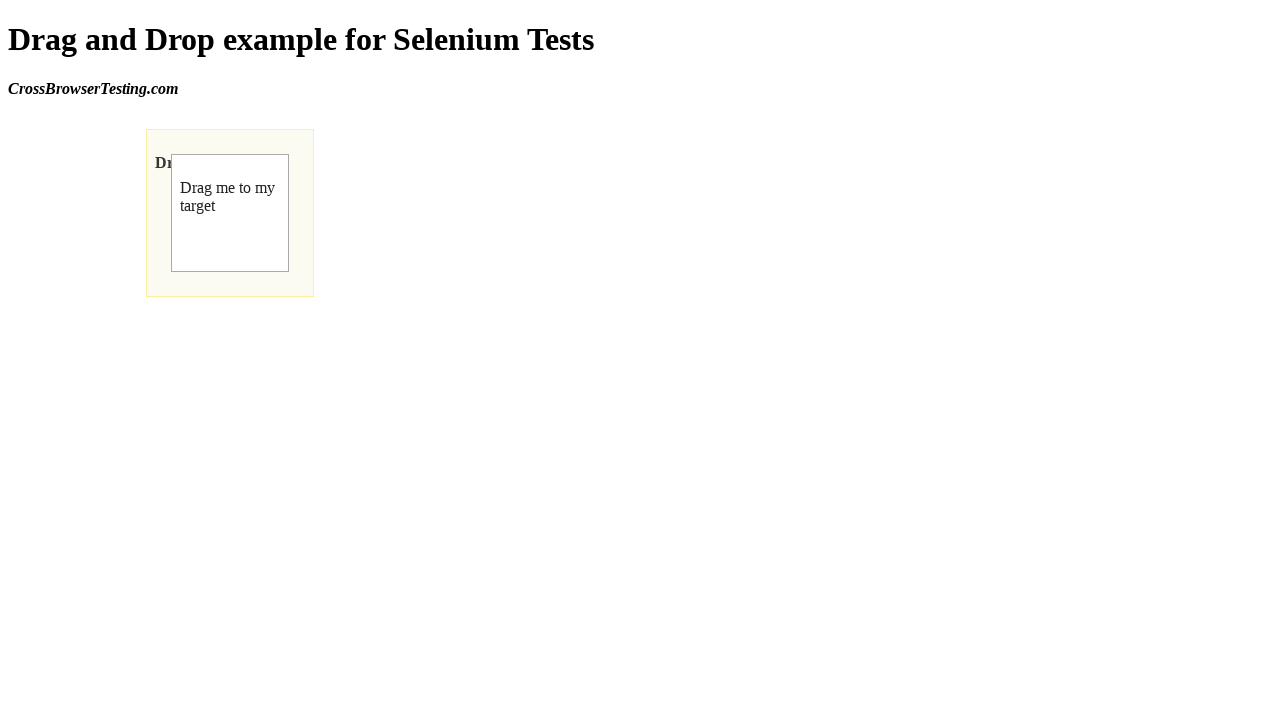

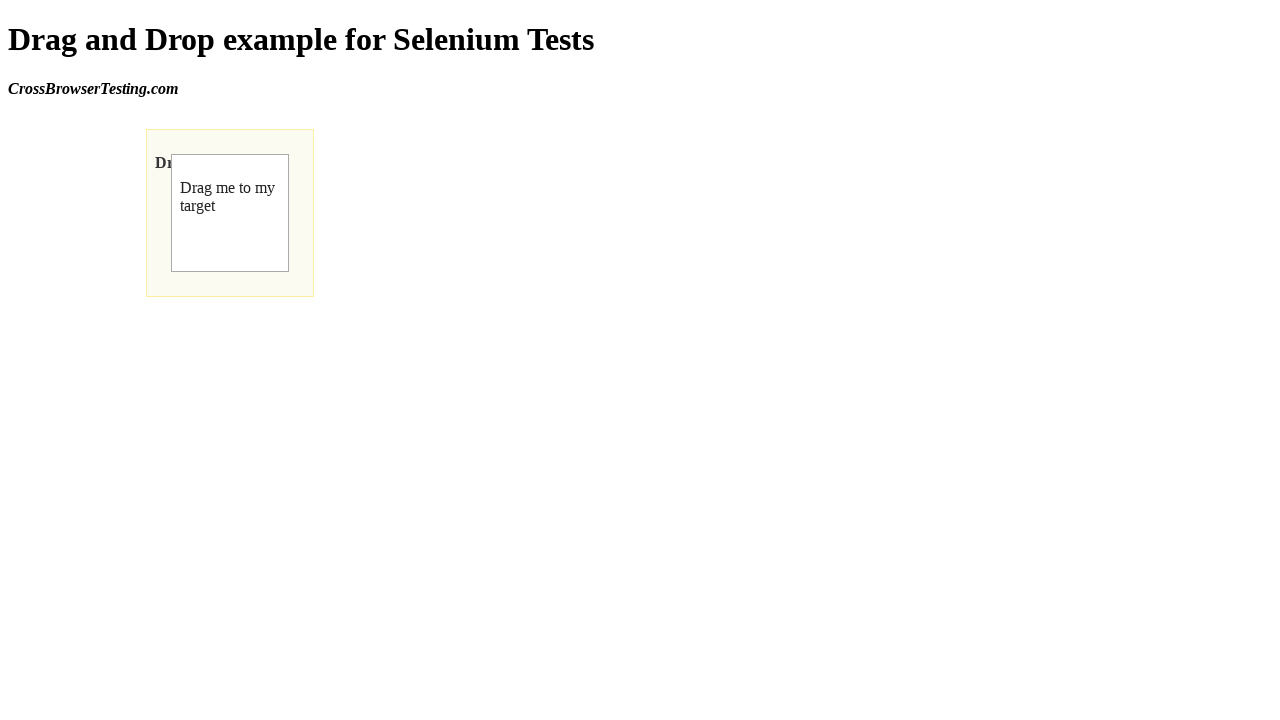